Tests form interaction on DemoQA automation practice form by filling the current address field with text

Starting URL: https://demoqa.com/automation-practice-form

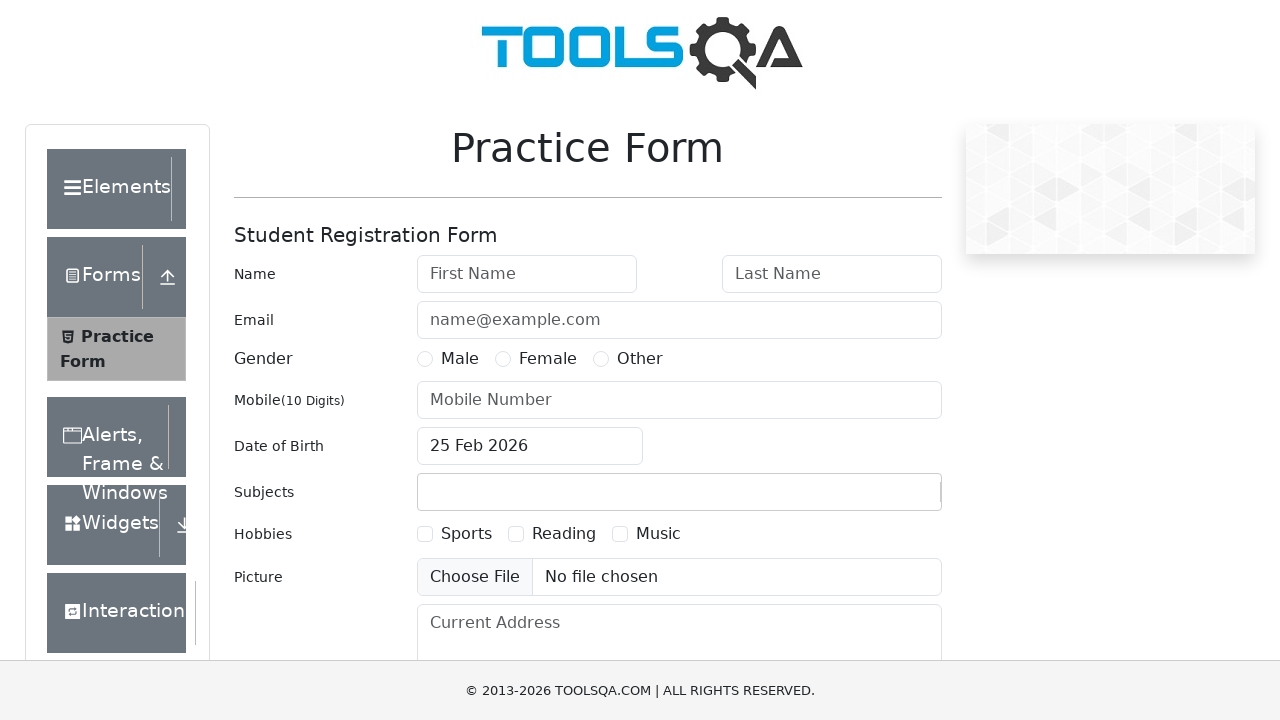

Filled current address field with 'NCR' on #currentAddress
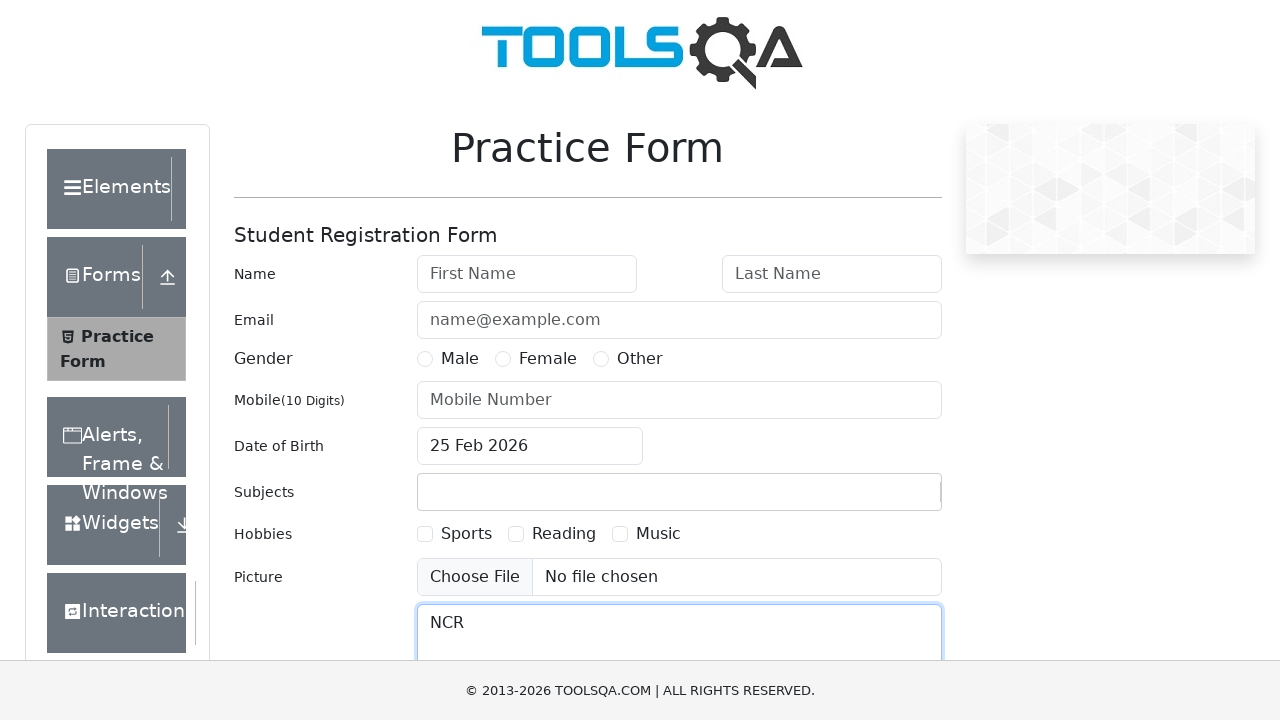

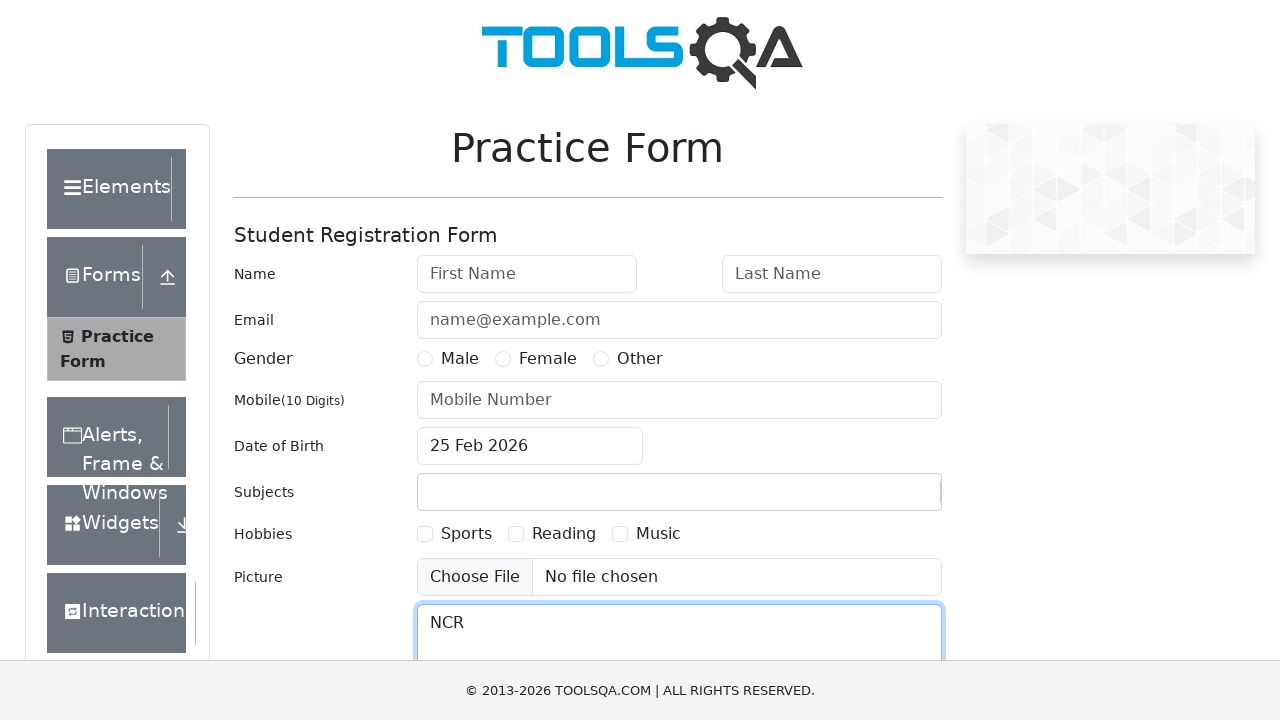